Tests various types of JavaScript alerts including simple alerts, timer-based alerts, confirmation dialogs, and prompt dialogs with text input

Starting URL: https://demoqa.com/alerts

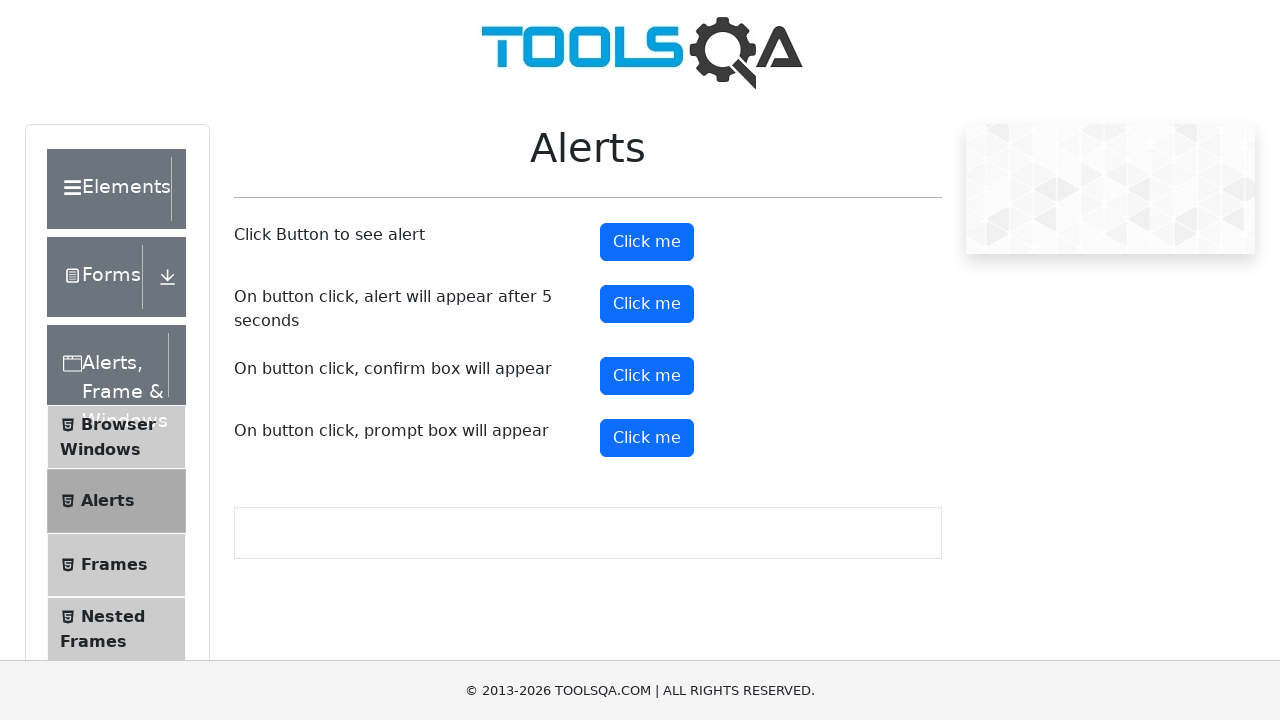

Set up dialog handler to accept all alerts and prompts
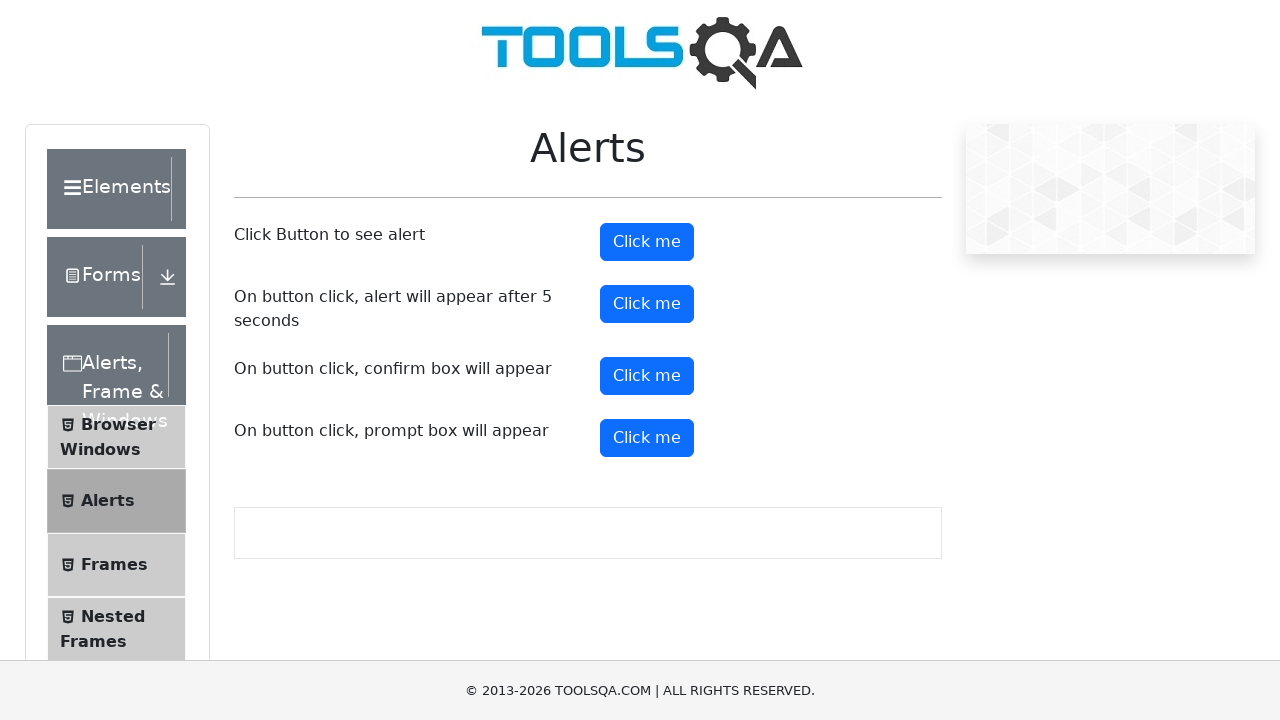

Clicked simple alert button at (647, 242) on xpath=//button[@id='alertButton']
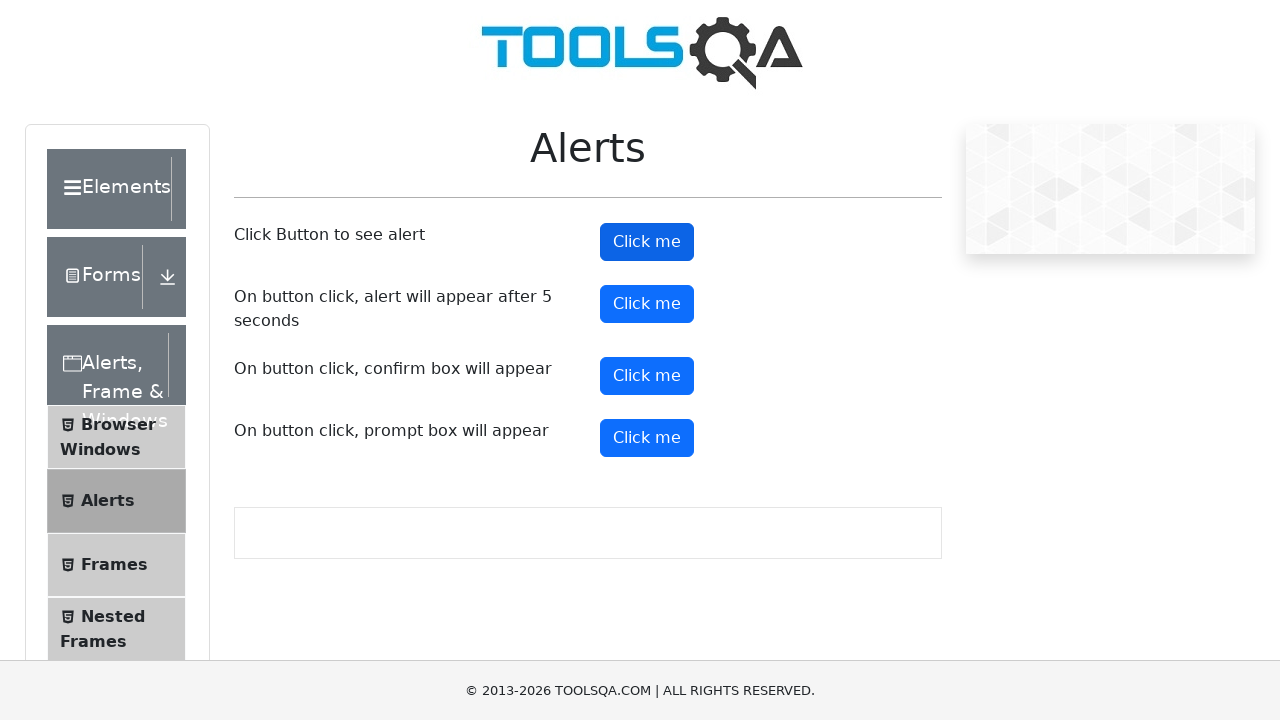

Clicked timer alert button at (647, 304) on xpath=//button[@id='timerAlertButton']
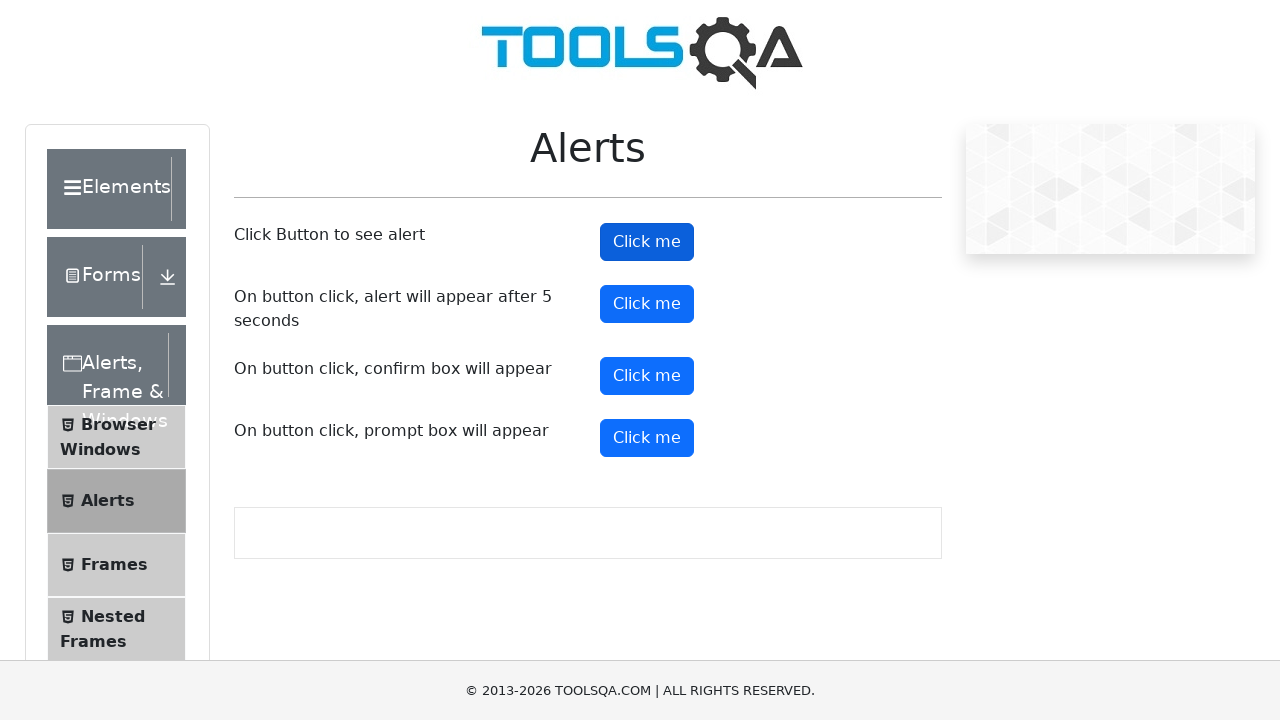

Waited 6 seconds for delayed alert to appear
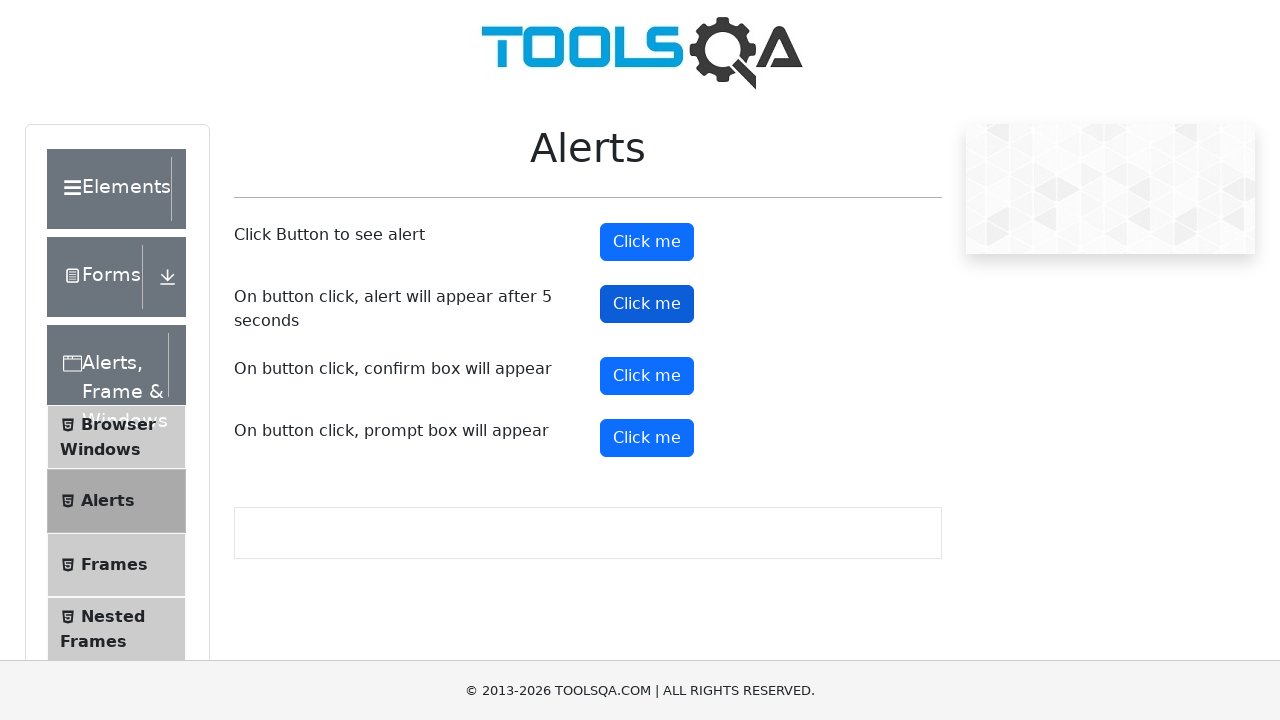

Clicked confirmation dialog button at (647, 376) on xpath=//button[@id='confirmButton']
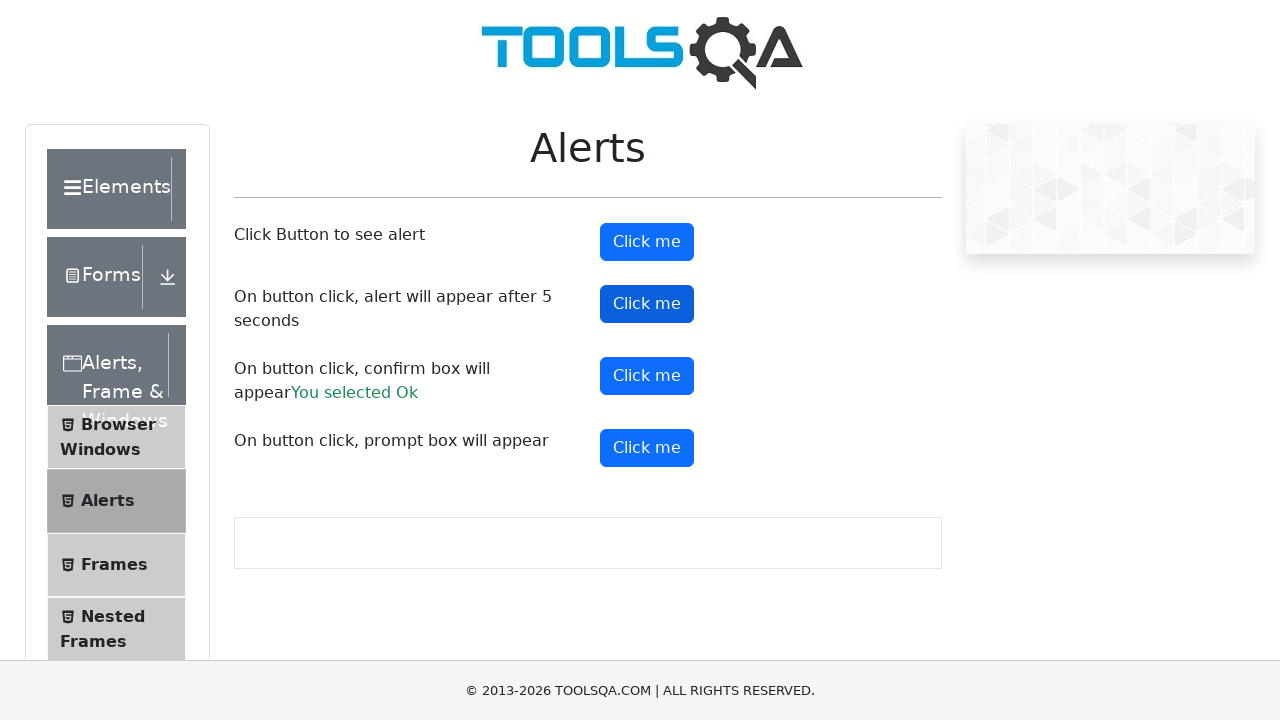

Clicked prompt dialog button and entered 'Utkarshaa Academy' at (647, 448) on xpath=//button[@id='promtButton']
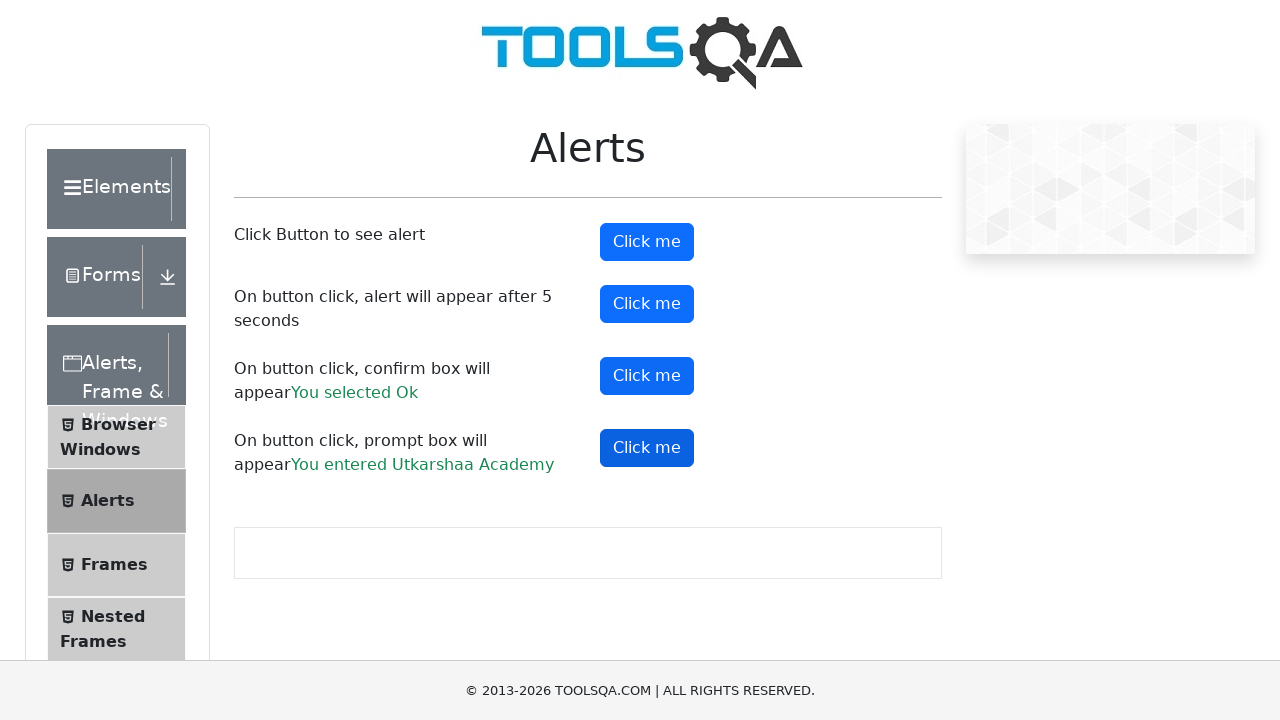

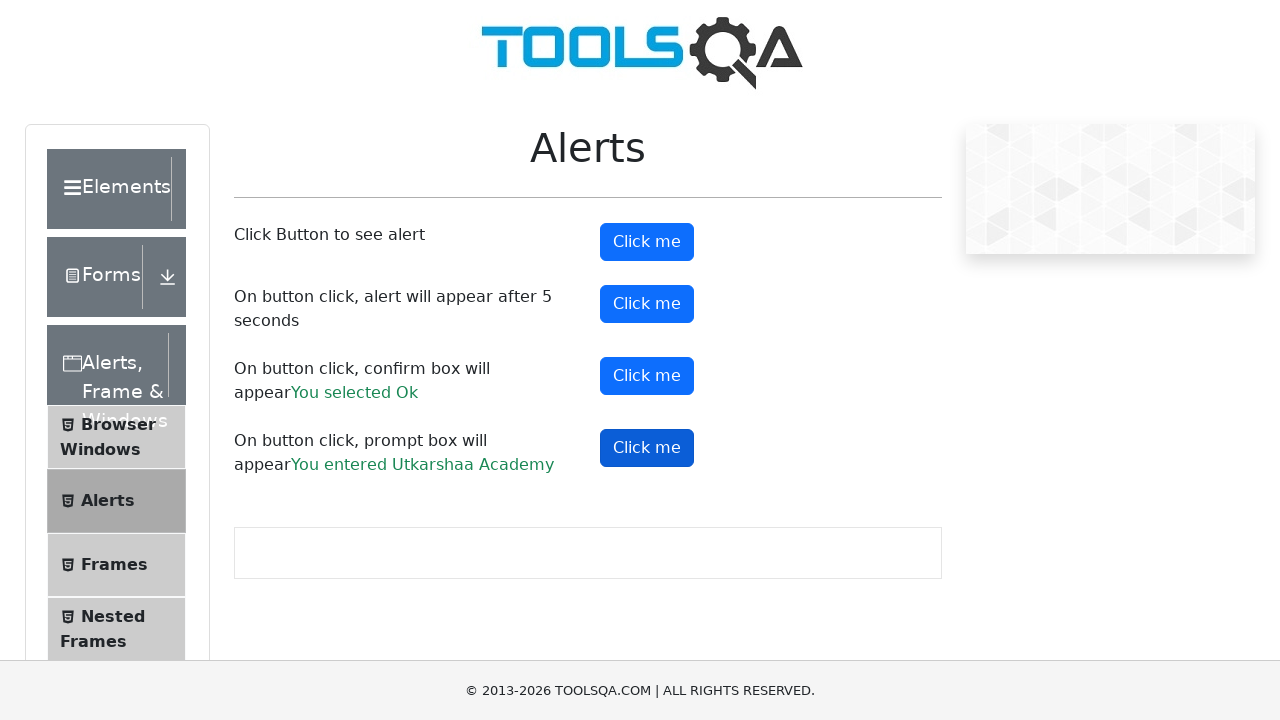